Navigates to team page and verifies the three author names are displayed correctly

Starting URL: http://www.99-bottles-of-beer.net/

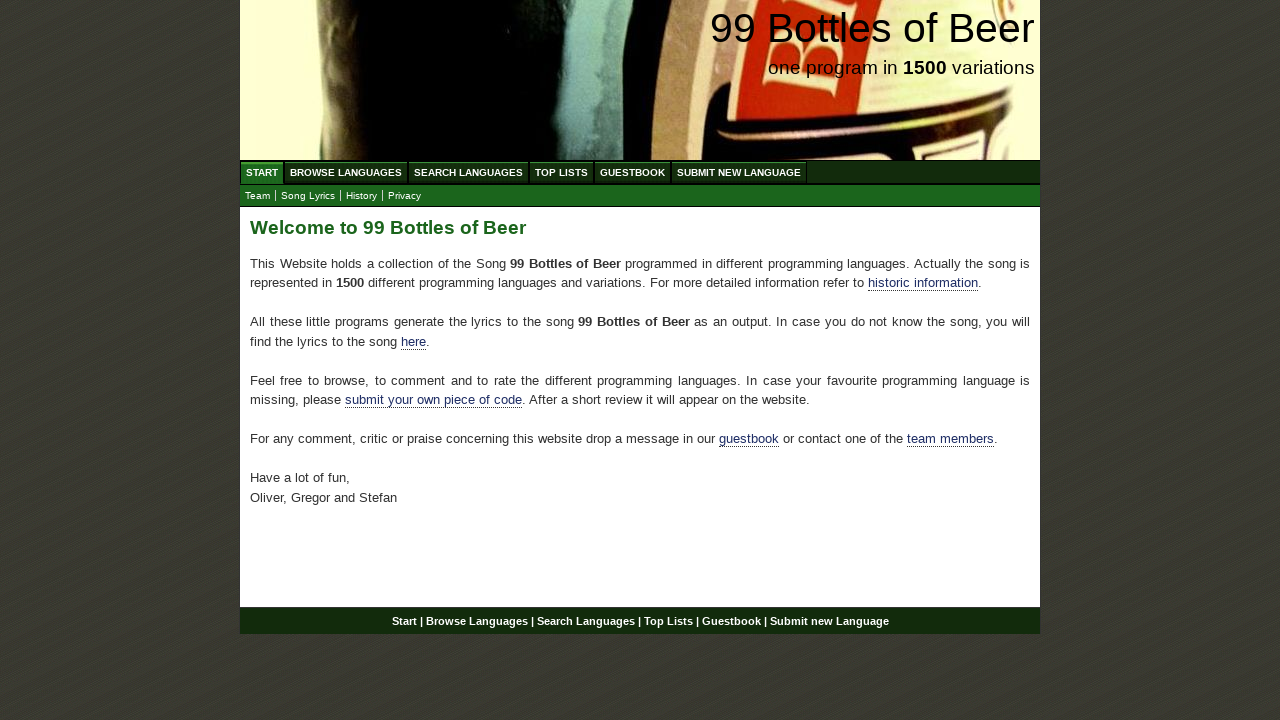

Navigated to 99 Bottles of Beer homepage
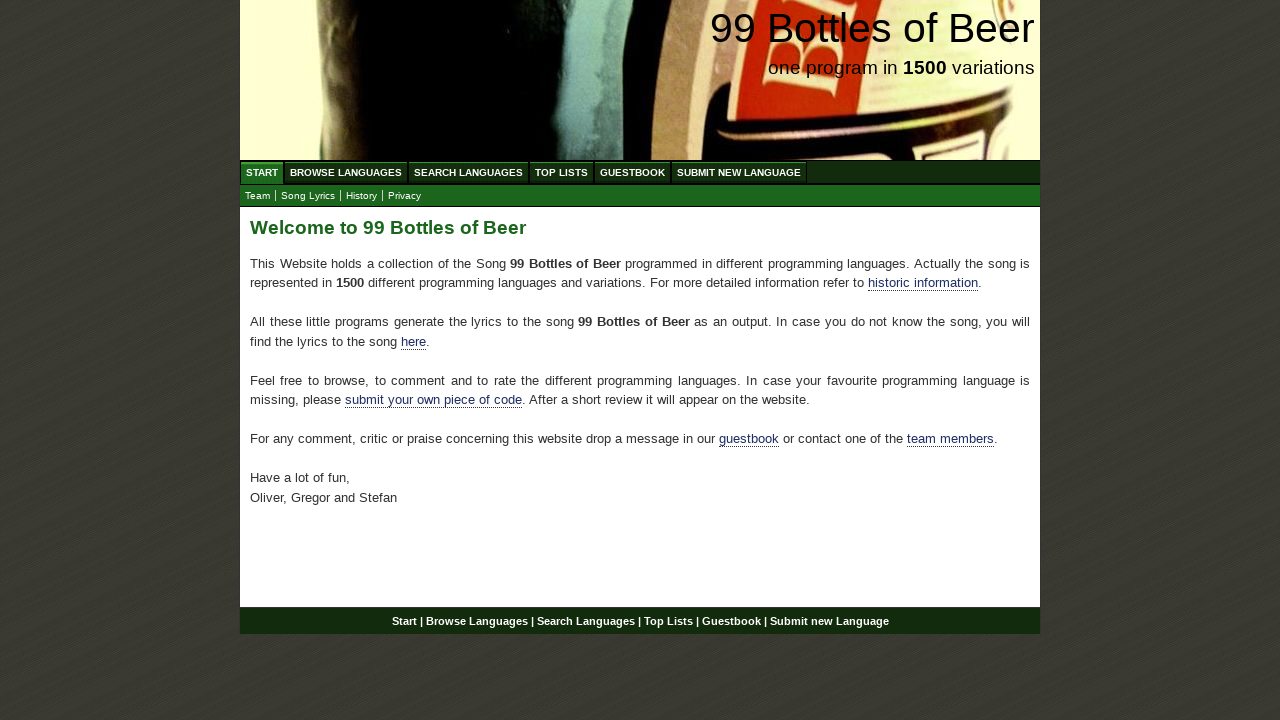

Clicked on Team link at (258, 196) on a[href='team.html']
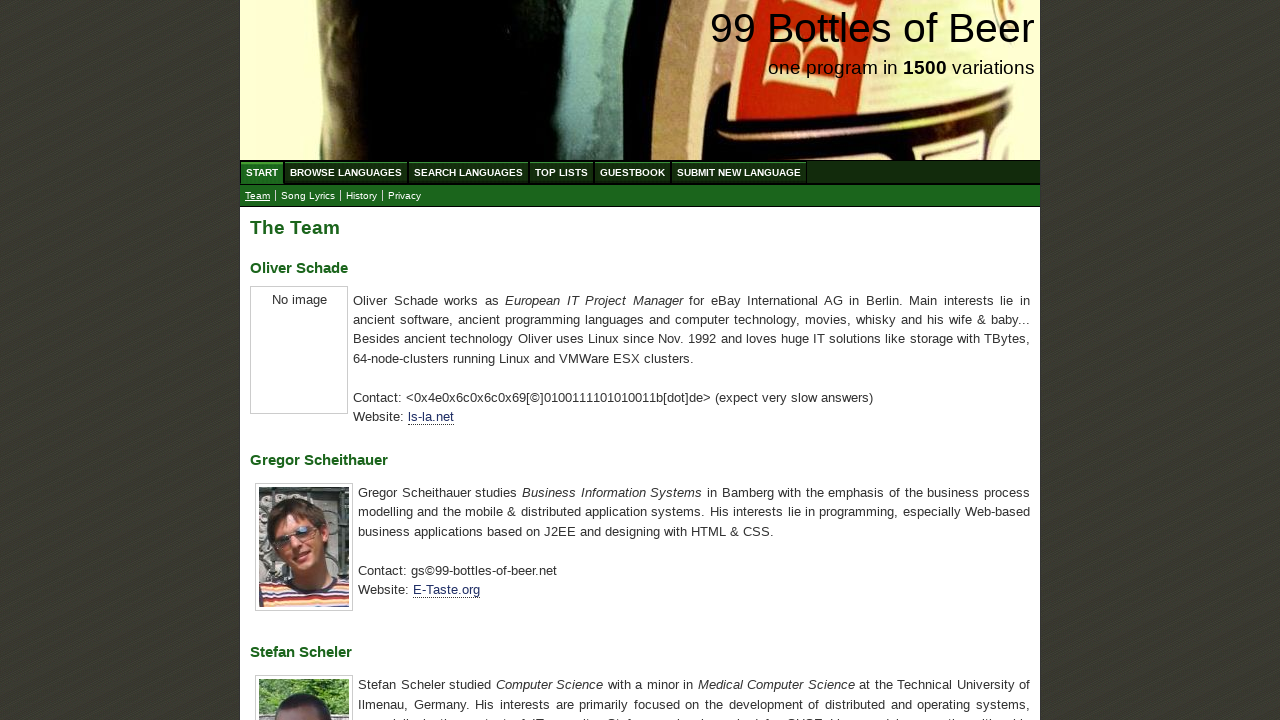

Located all h3 elements on team page
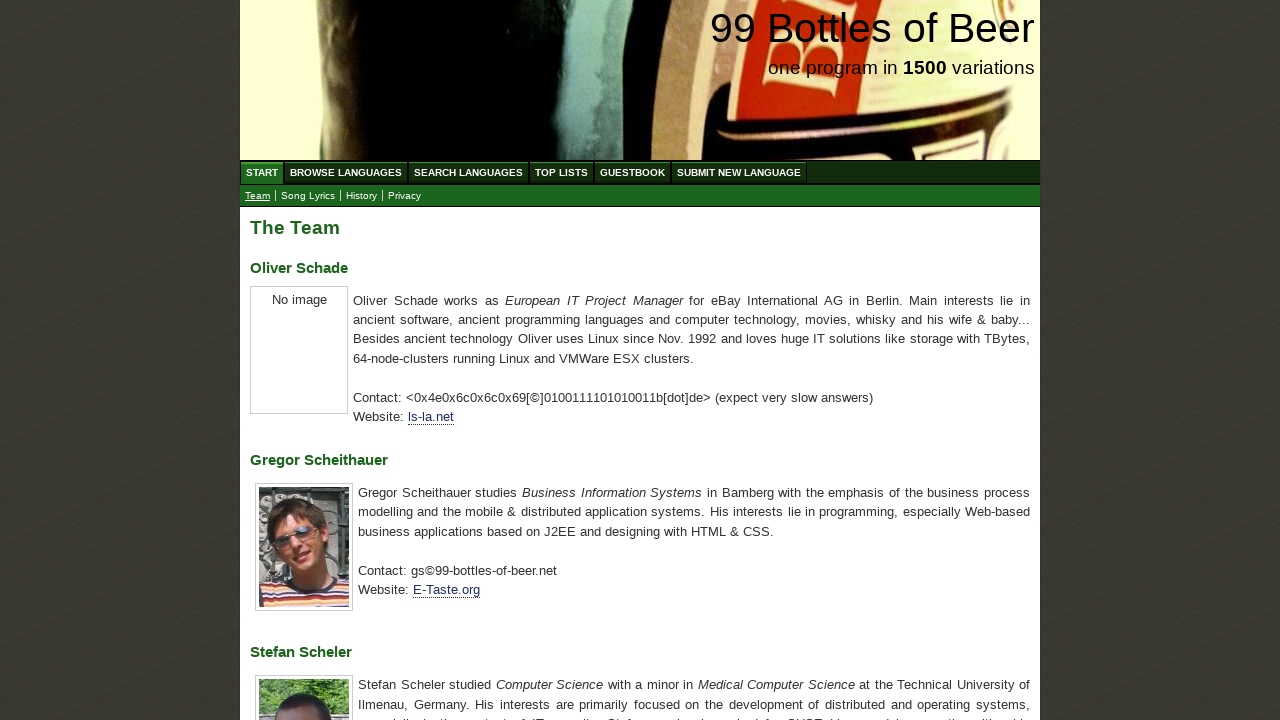

Extracted author names: ['Oliver Schade', 'Gregor Scheithauer', 'Stefan Scheler']
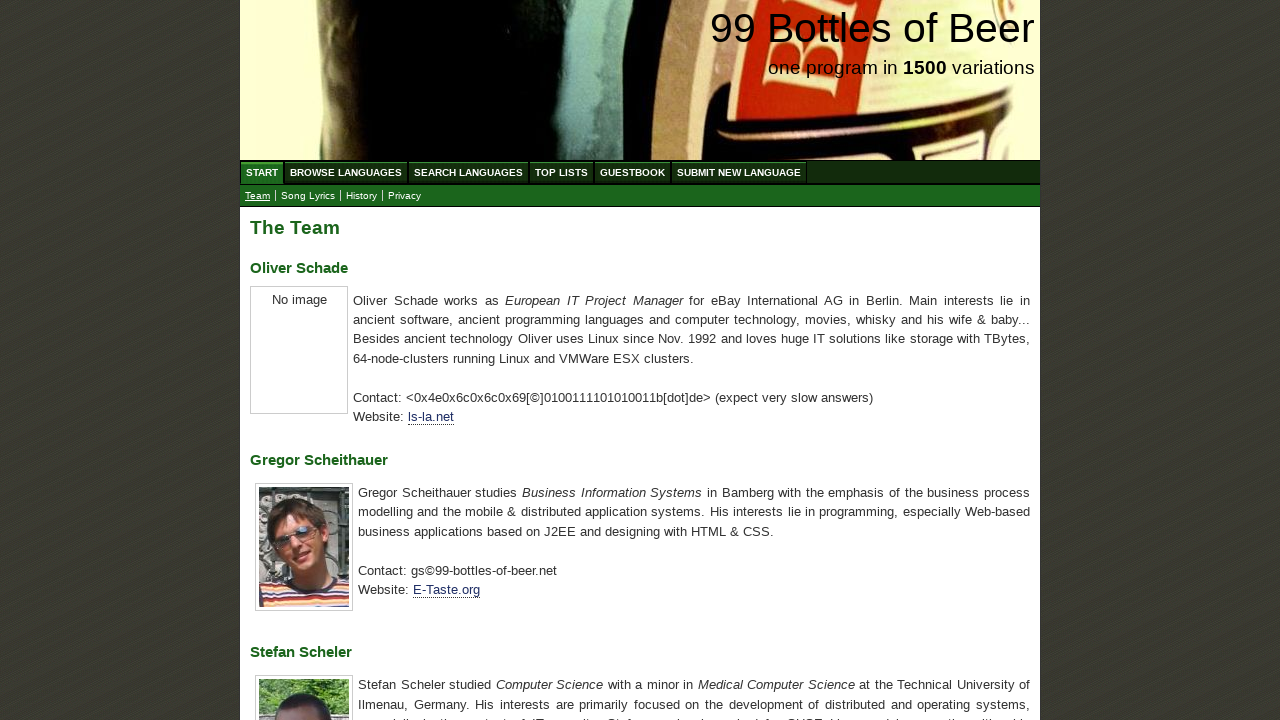

Verified all three author names are displayed correctly
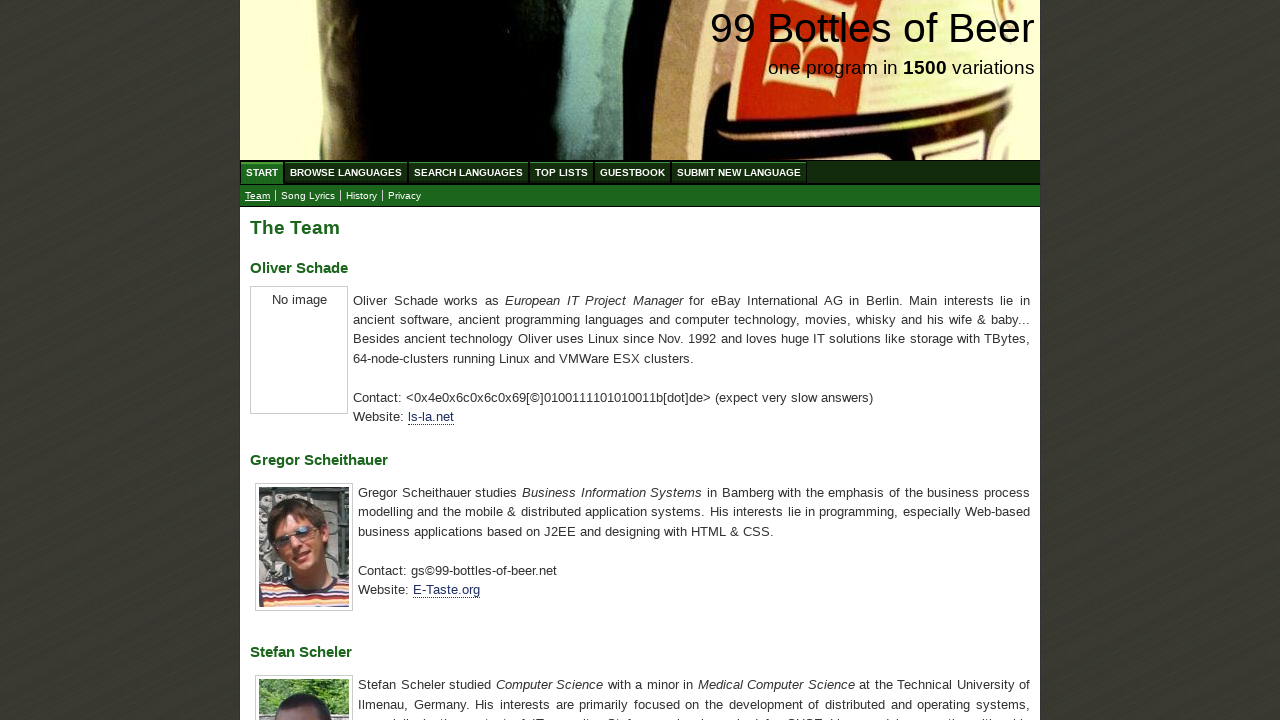

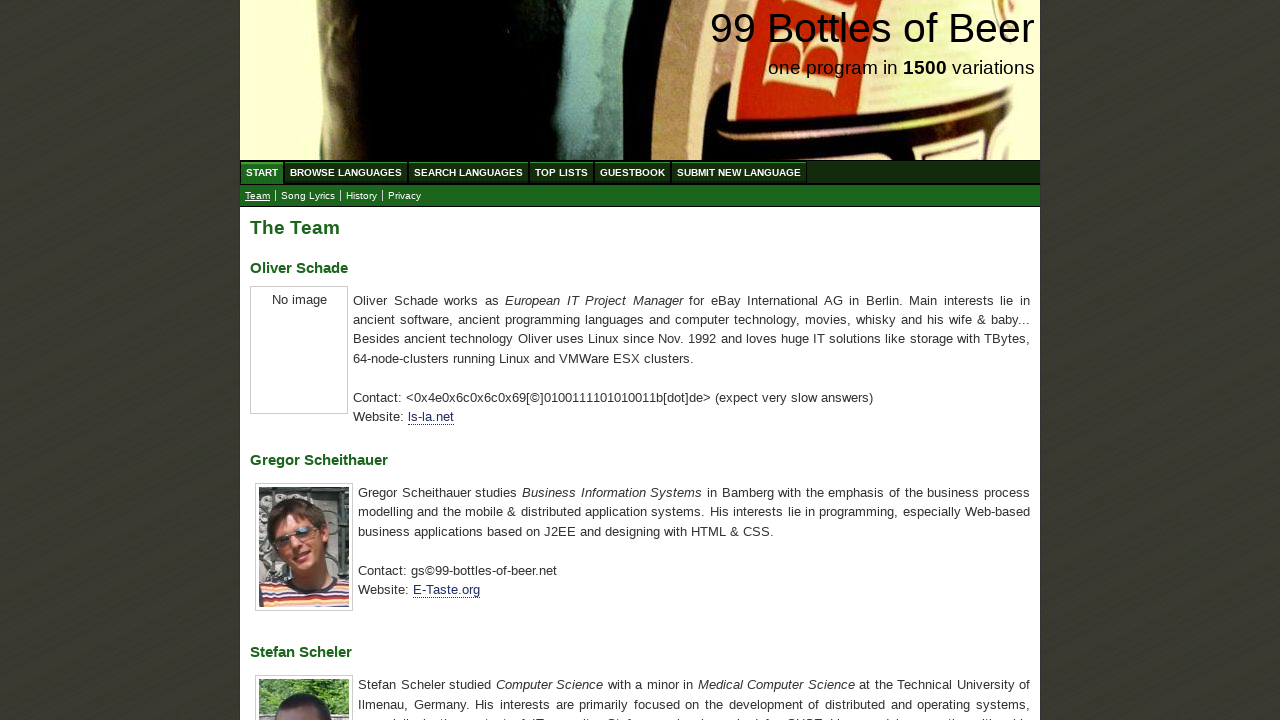